Tests that certain form elements are displayed and fills them with test data when they are visible

Starting URL: https://automationfc.github.io/basic-form/index.html

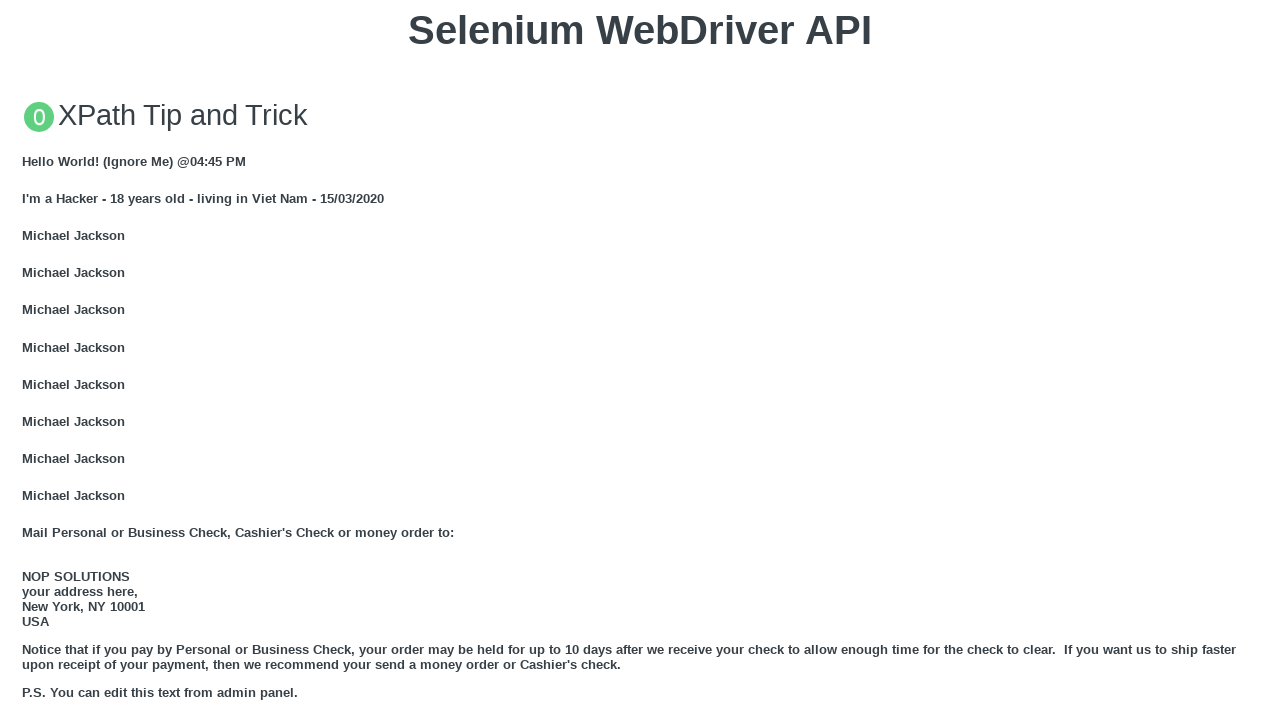

Email textbox is visible
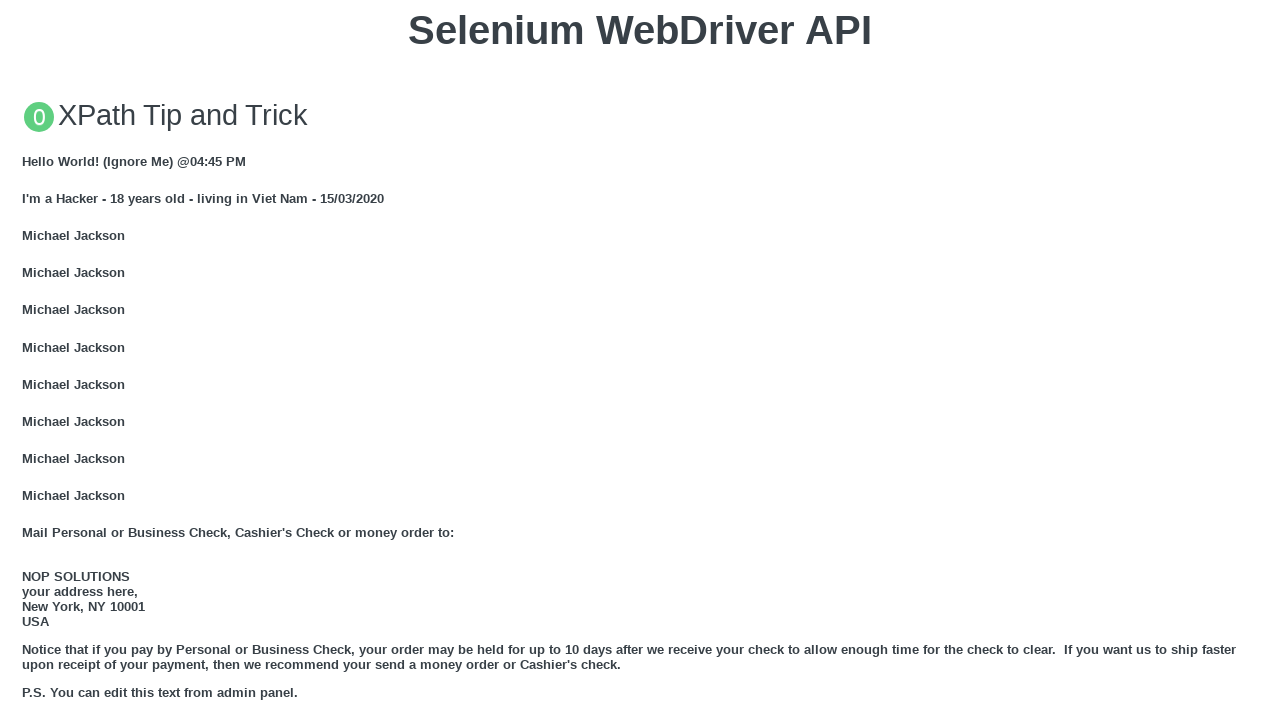

Filled email textbox with 'Automation Testing' on #mail
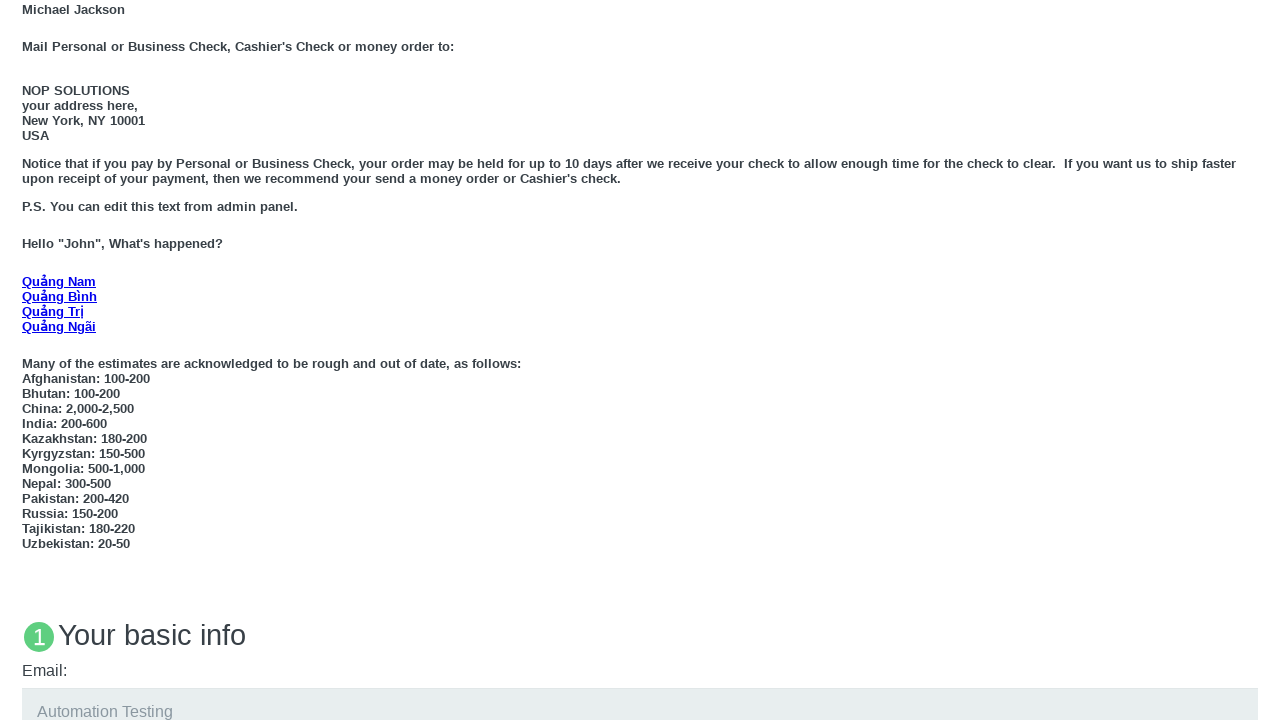

Education textbox is visible
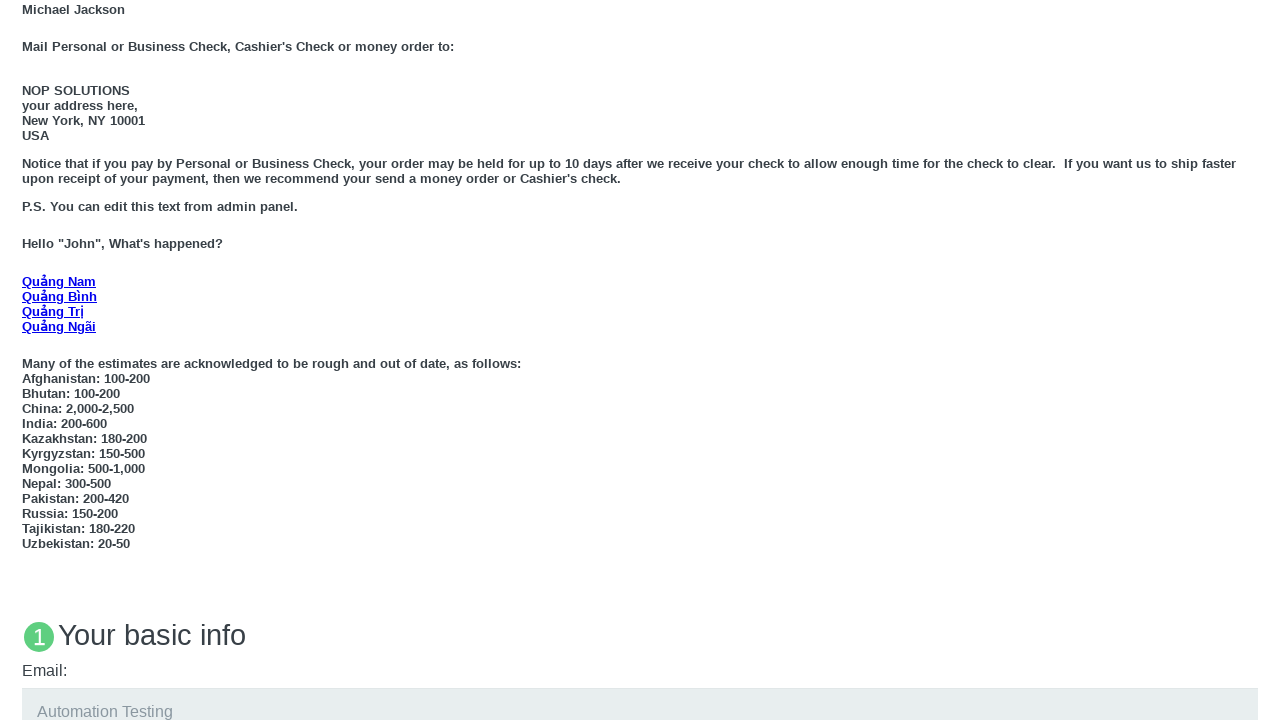

Filled education textbox with 'Automation Testing University' on #edu
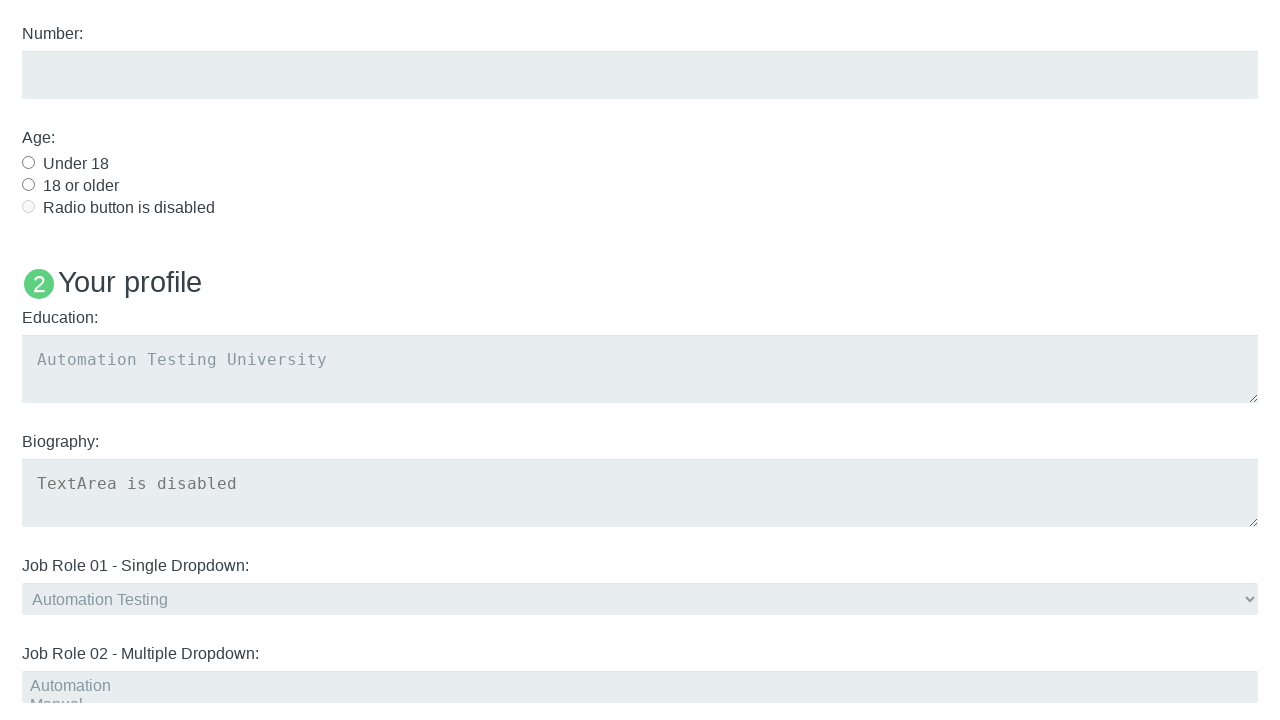

Under 18 checkbox is visible
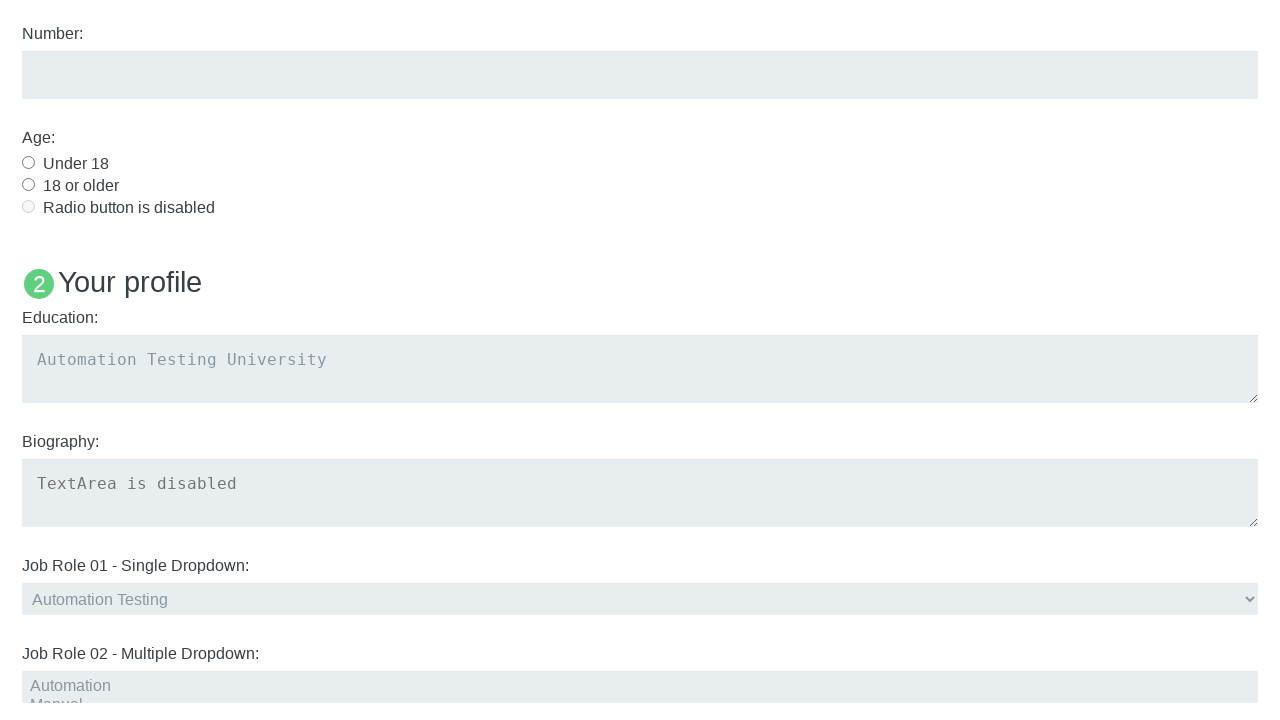

Clicked Under 18 checkbox at (28, 162) on #under_18
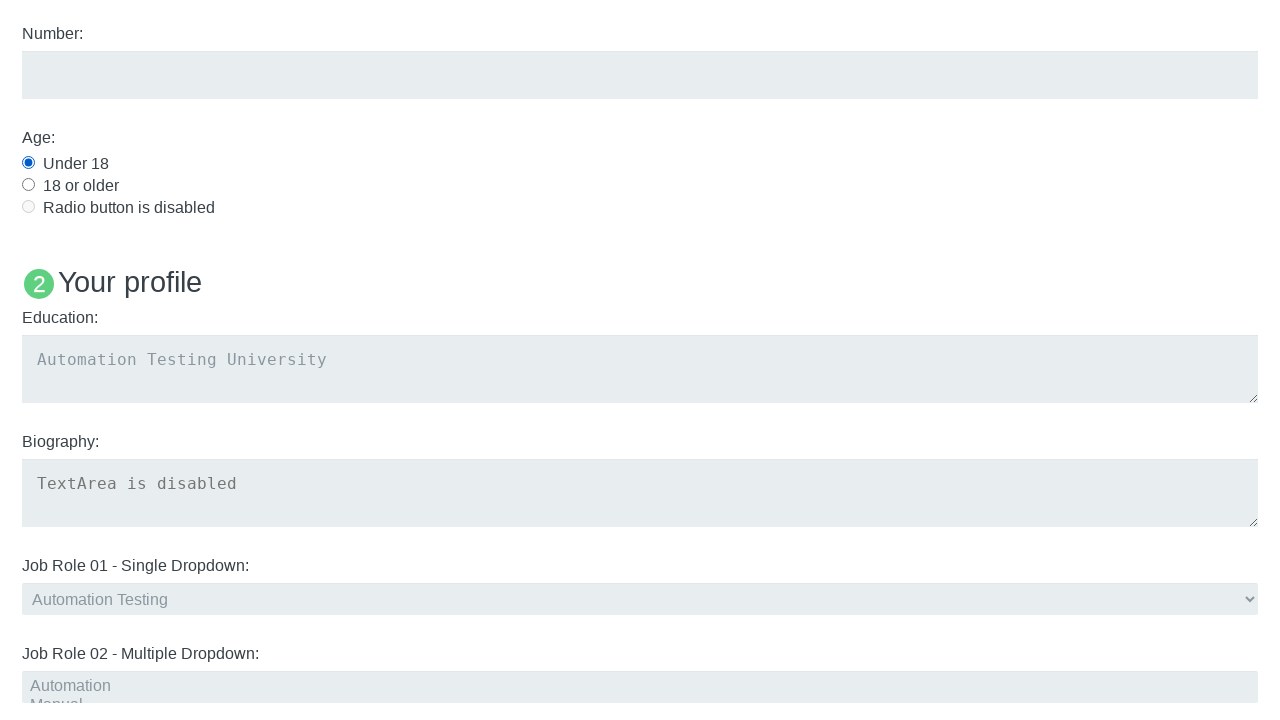

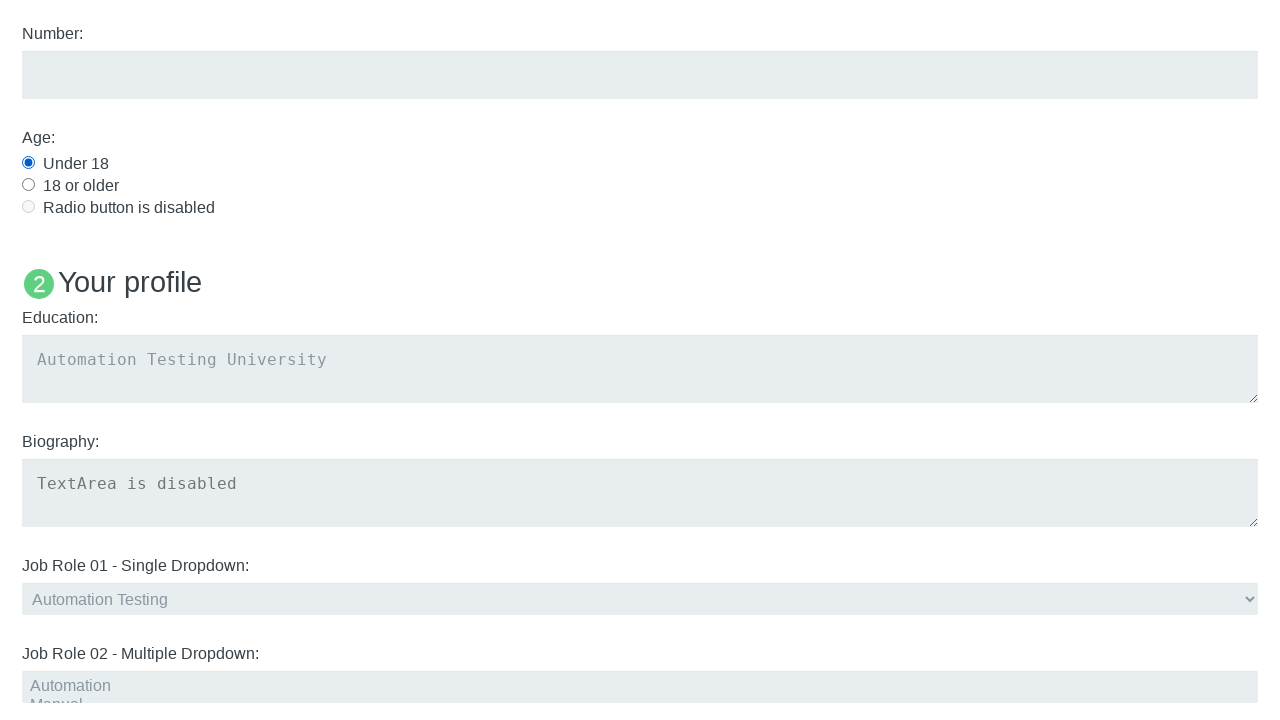